Tests date picker functionality by opening a date picker, selecting a specific month (November), year (2002), and day (11) from dropdown menus and calendar grid.

Starting URL: https://www.dummyticket.com/dummy-ticket-for-visa-application/

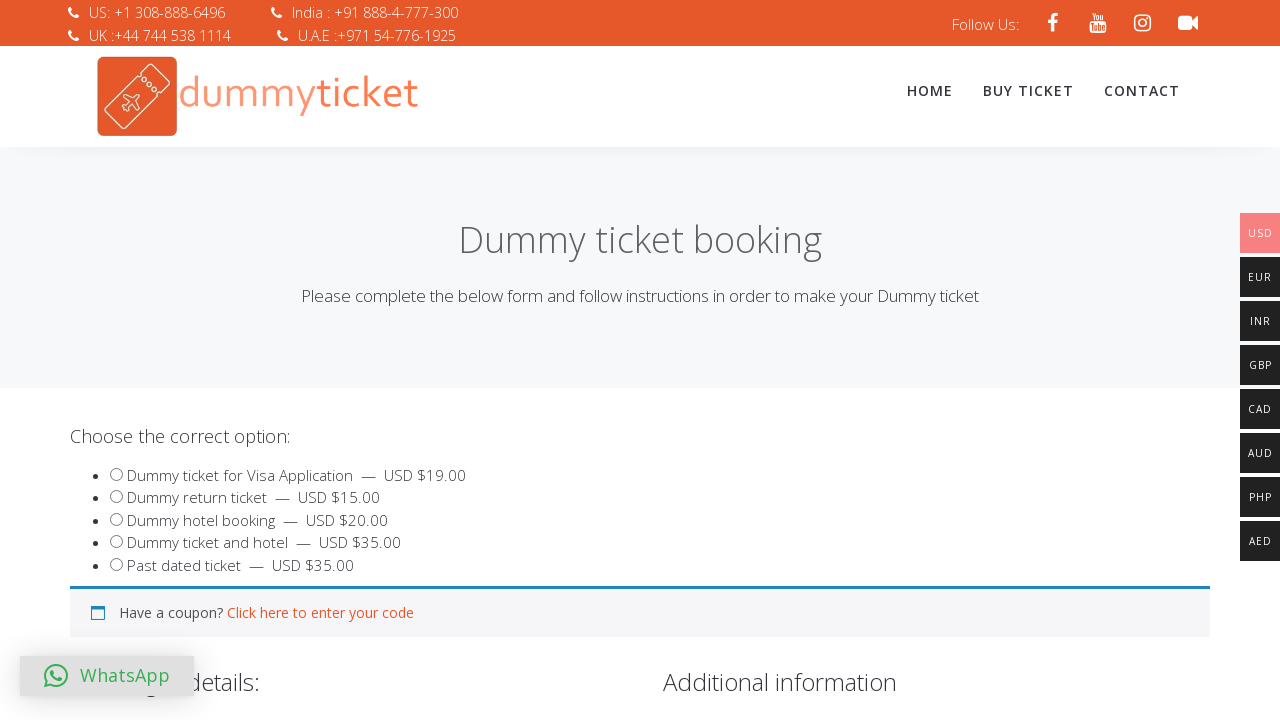

Clicked date of birth input to open date picker at (344, 360) on input#dob
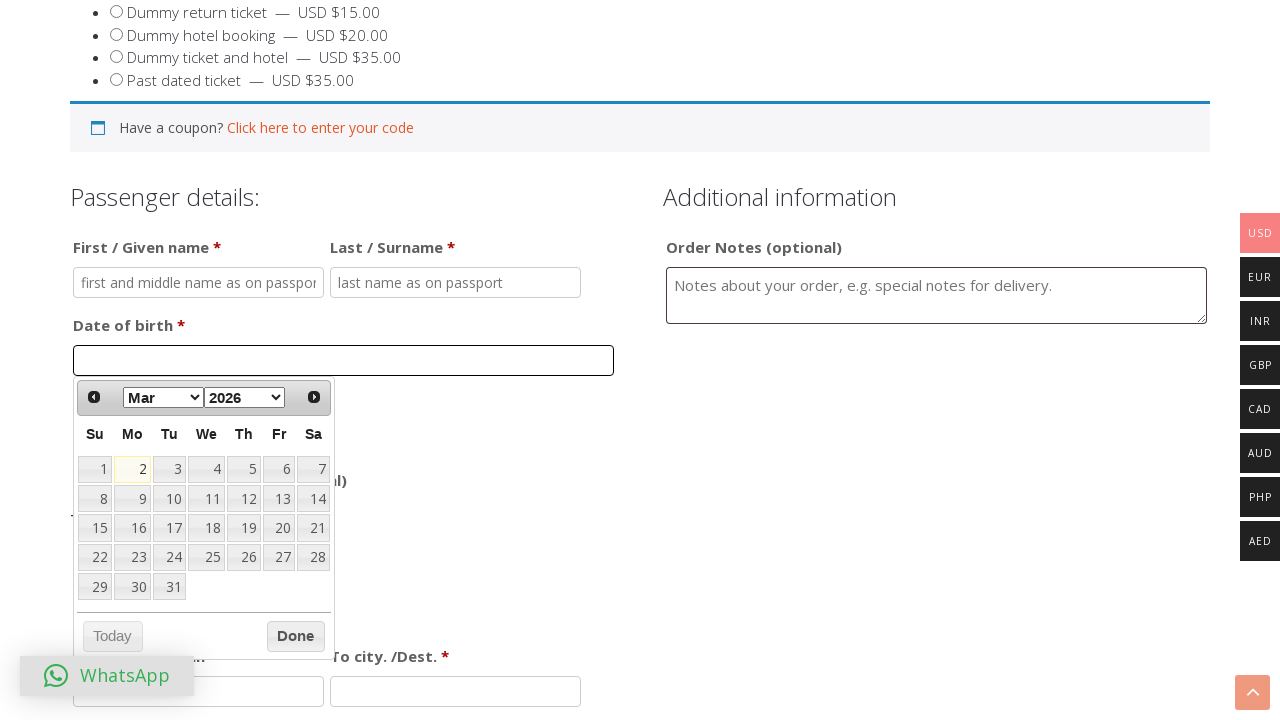

Selected November from month dropdown on select.ui-datepicker-month
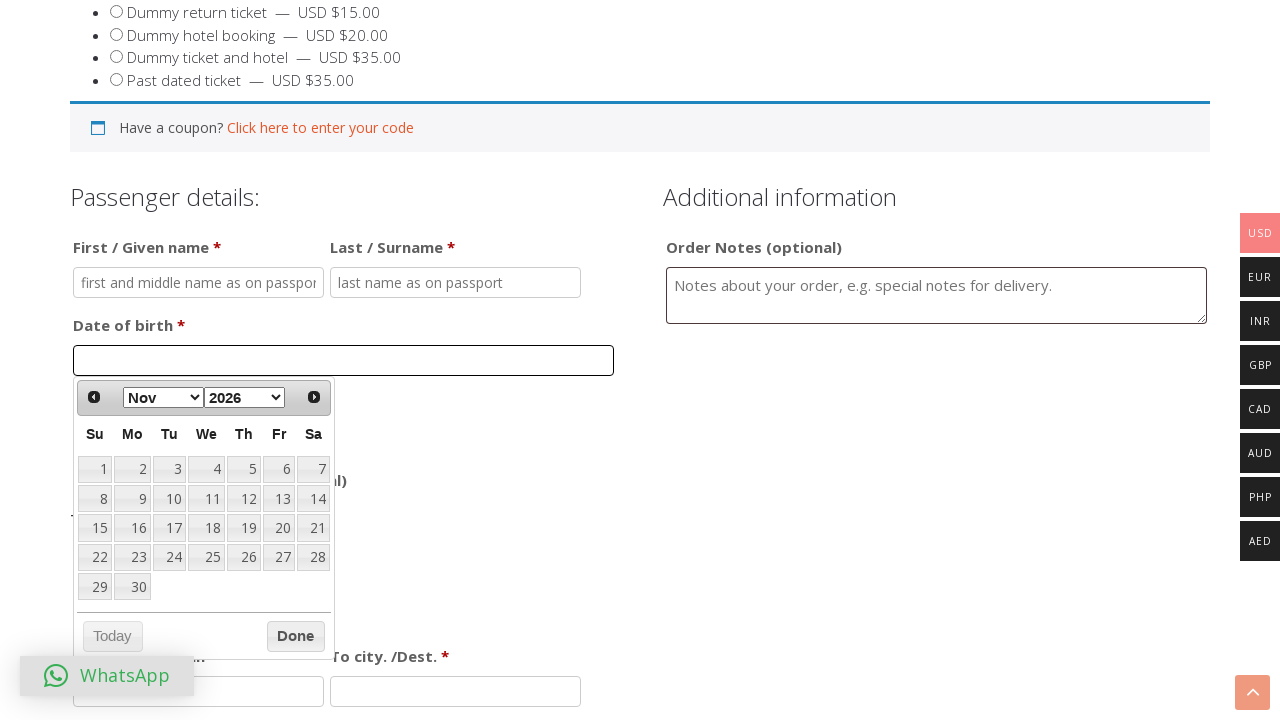

Selected 2002 from year dropdown on select.ui-datepicker-year
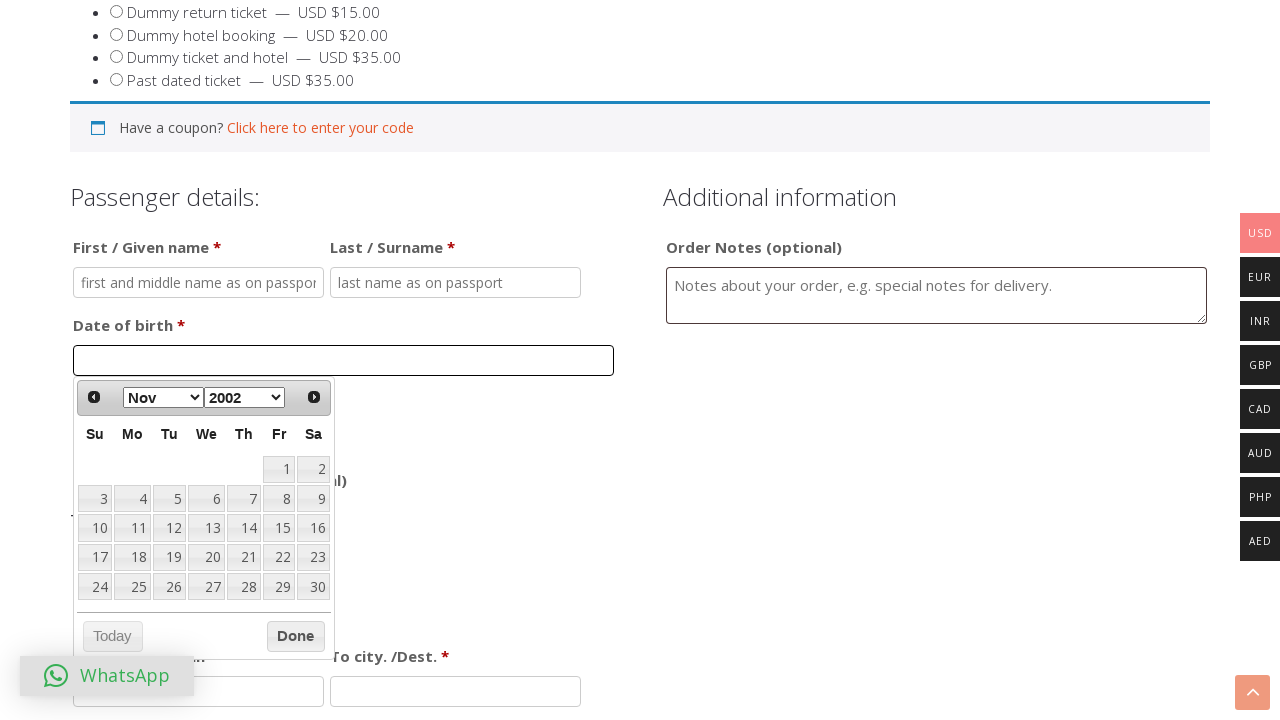

Clicked day 11 in the calendar grid at (132, 528) on table.ui-datepicker-calendar tbody td a:text-is('11')
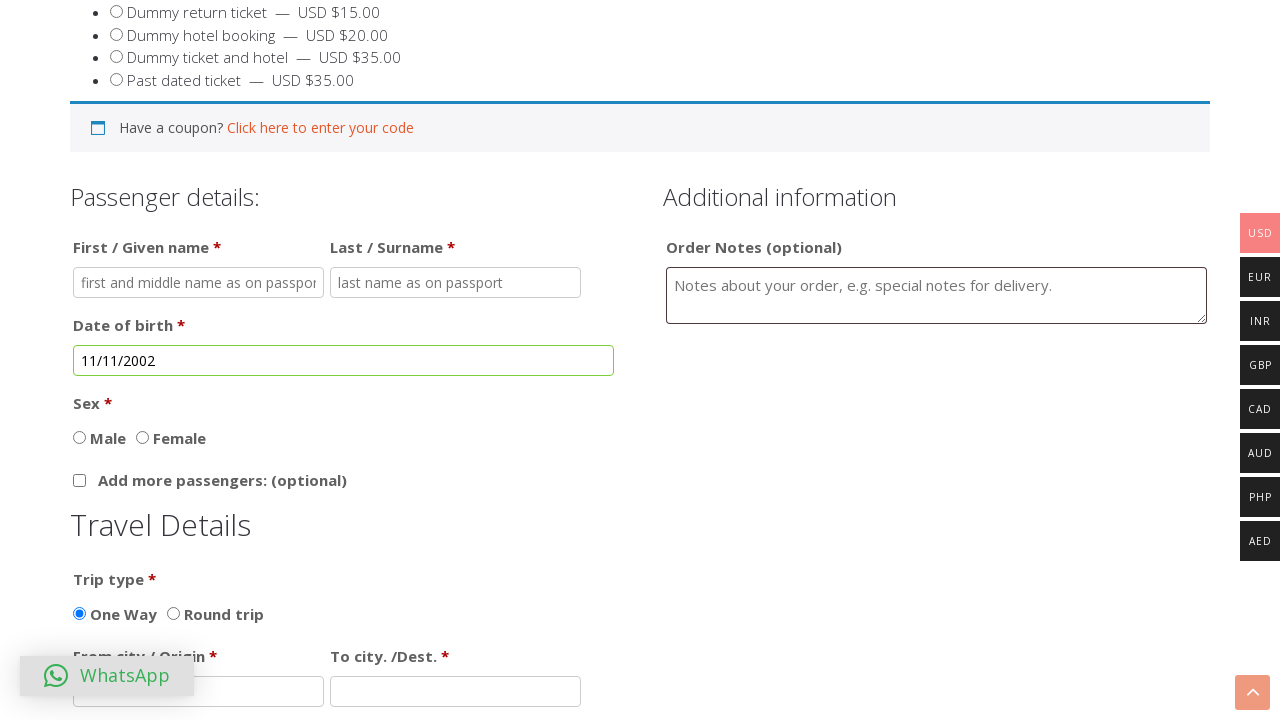

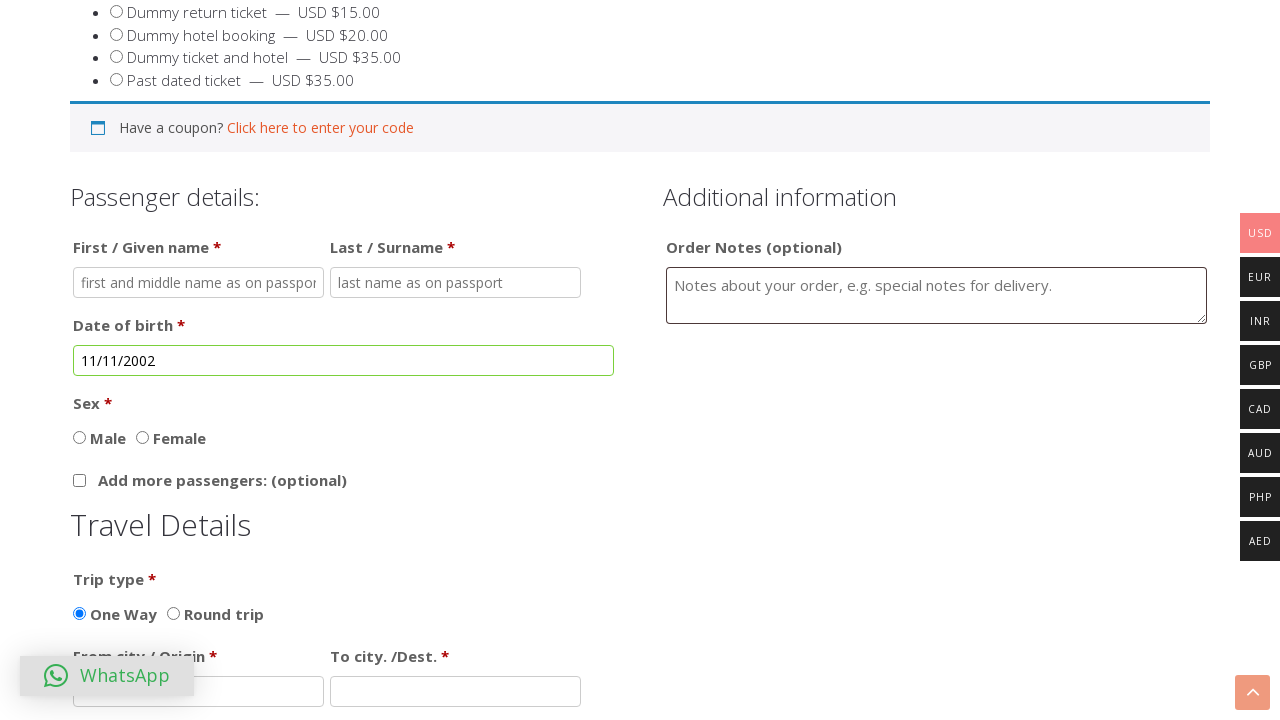